Navigates to ICICI Bank homepage and maximizes the browser window. The script appears to be a partial implementation for testing multiple tabs functionality.

Starting URL: https://www.icicibank.com/

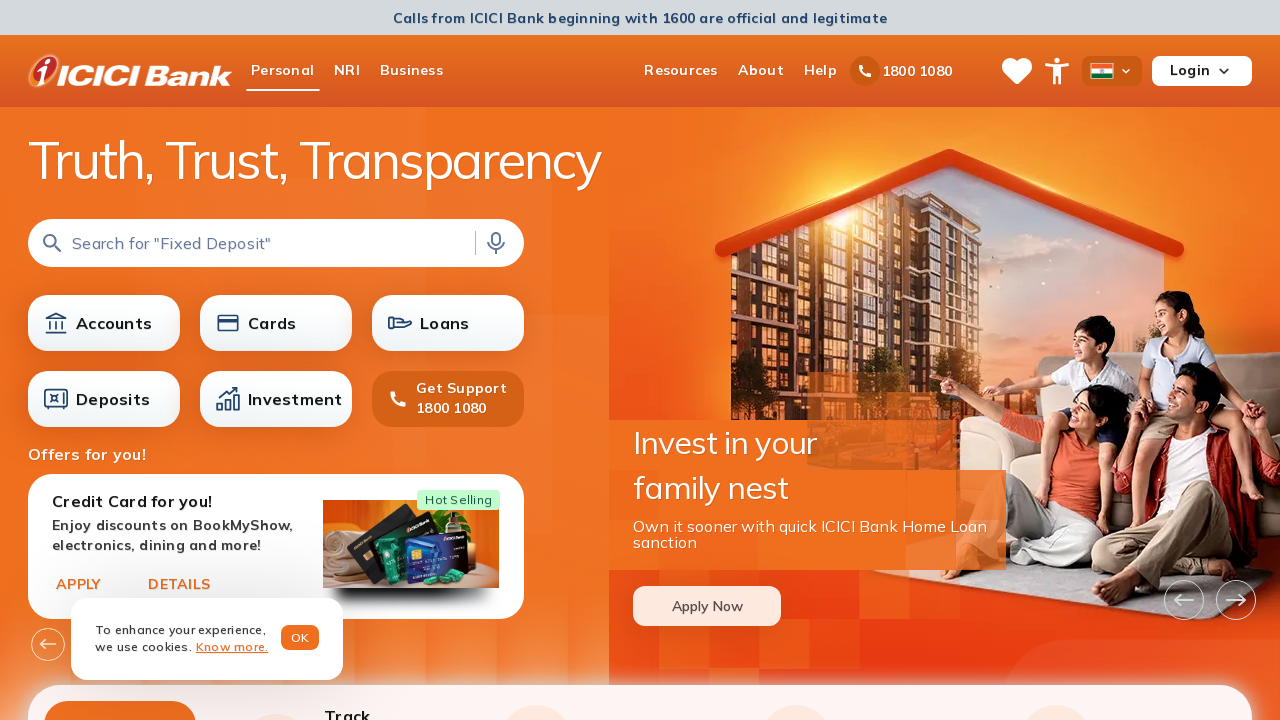

Set viewport size to 1920x1080 to maximize browser window
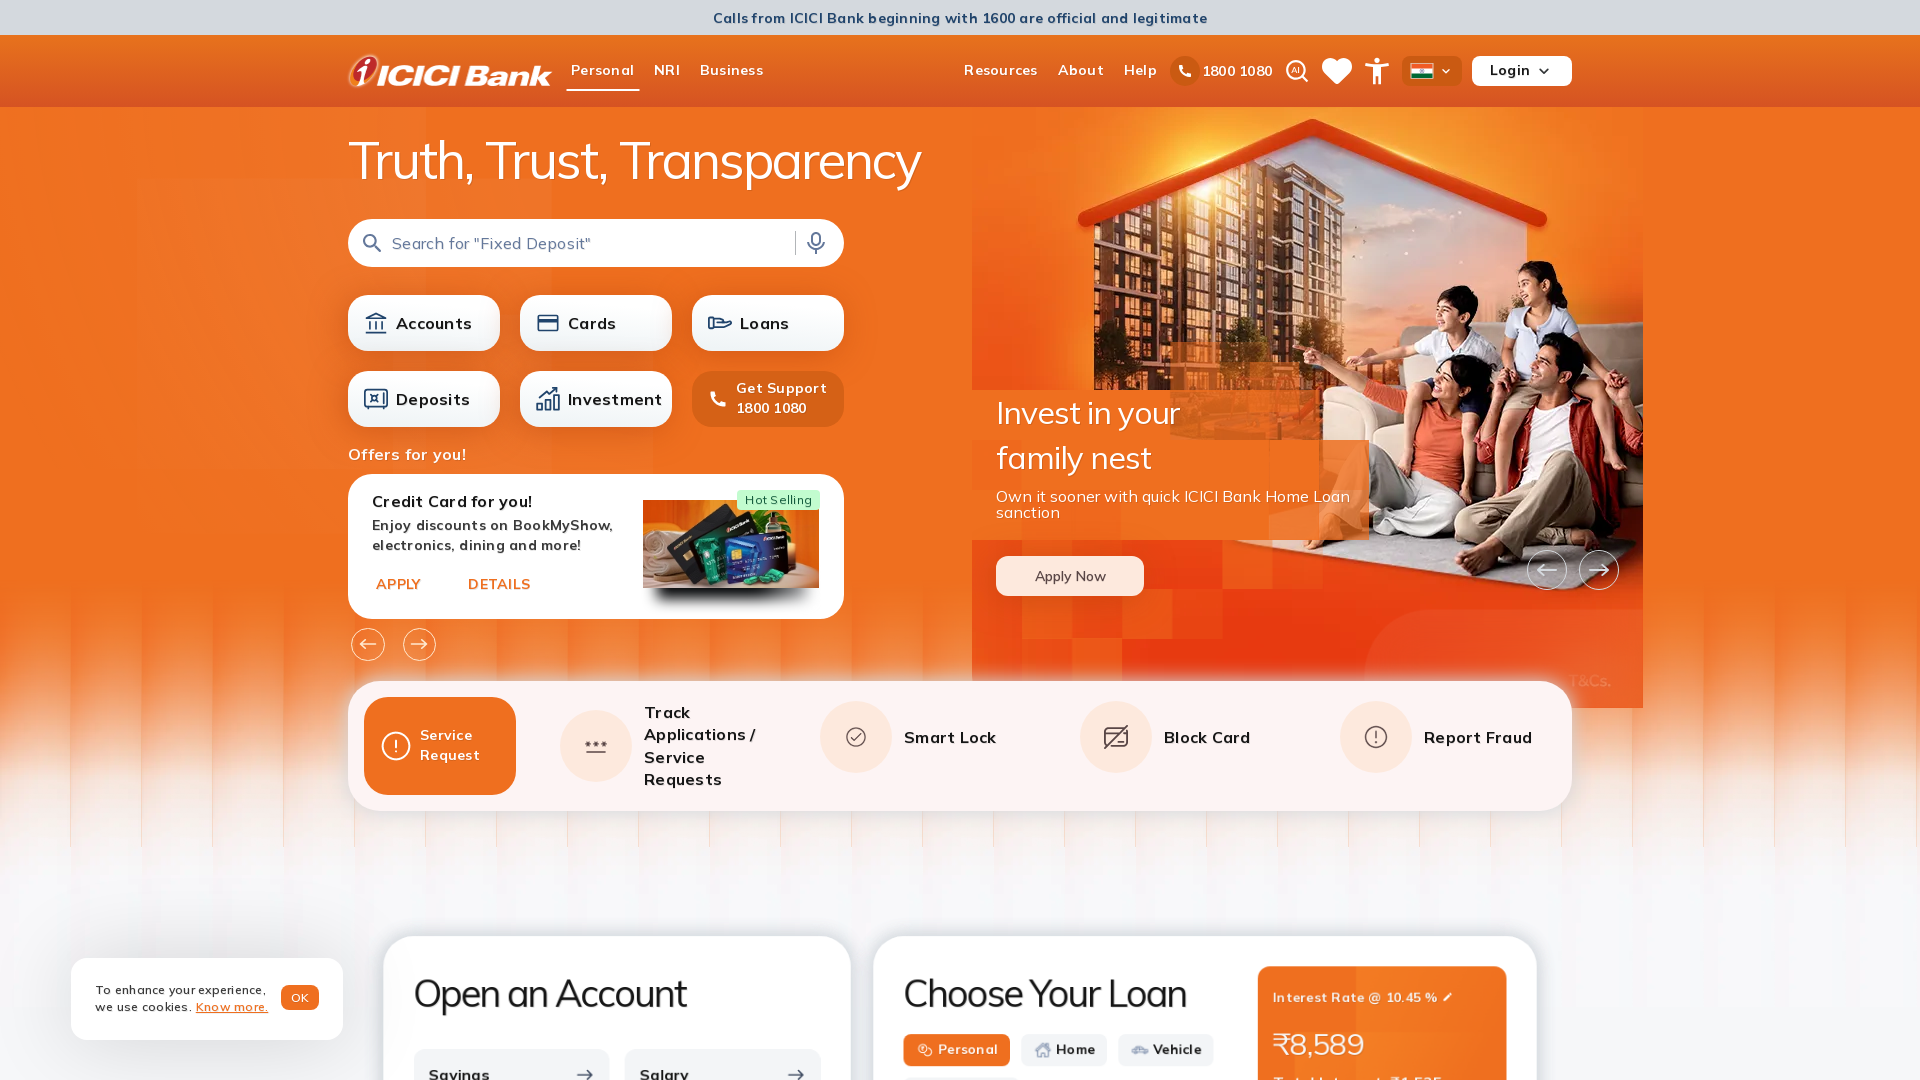

Waited for page to load - domcontentloaded state reached
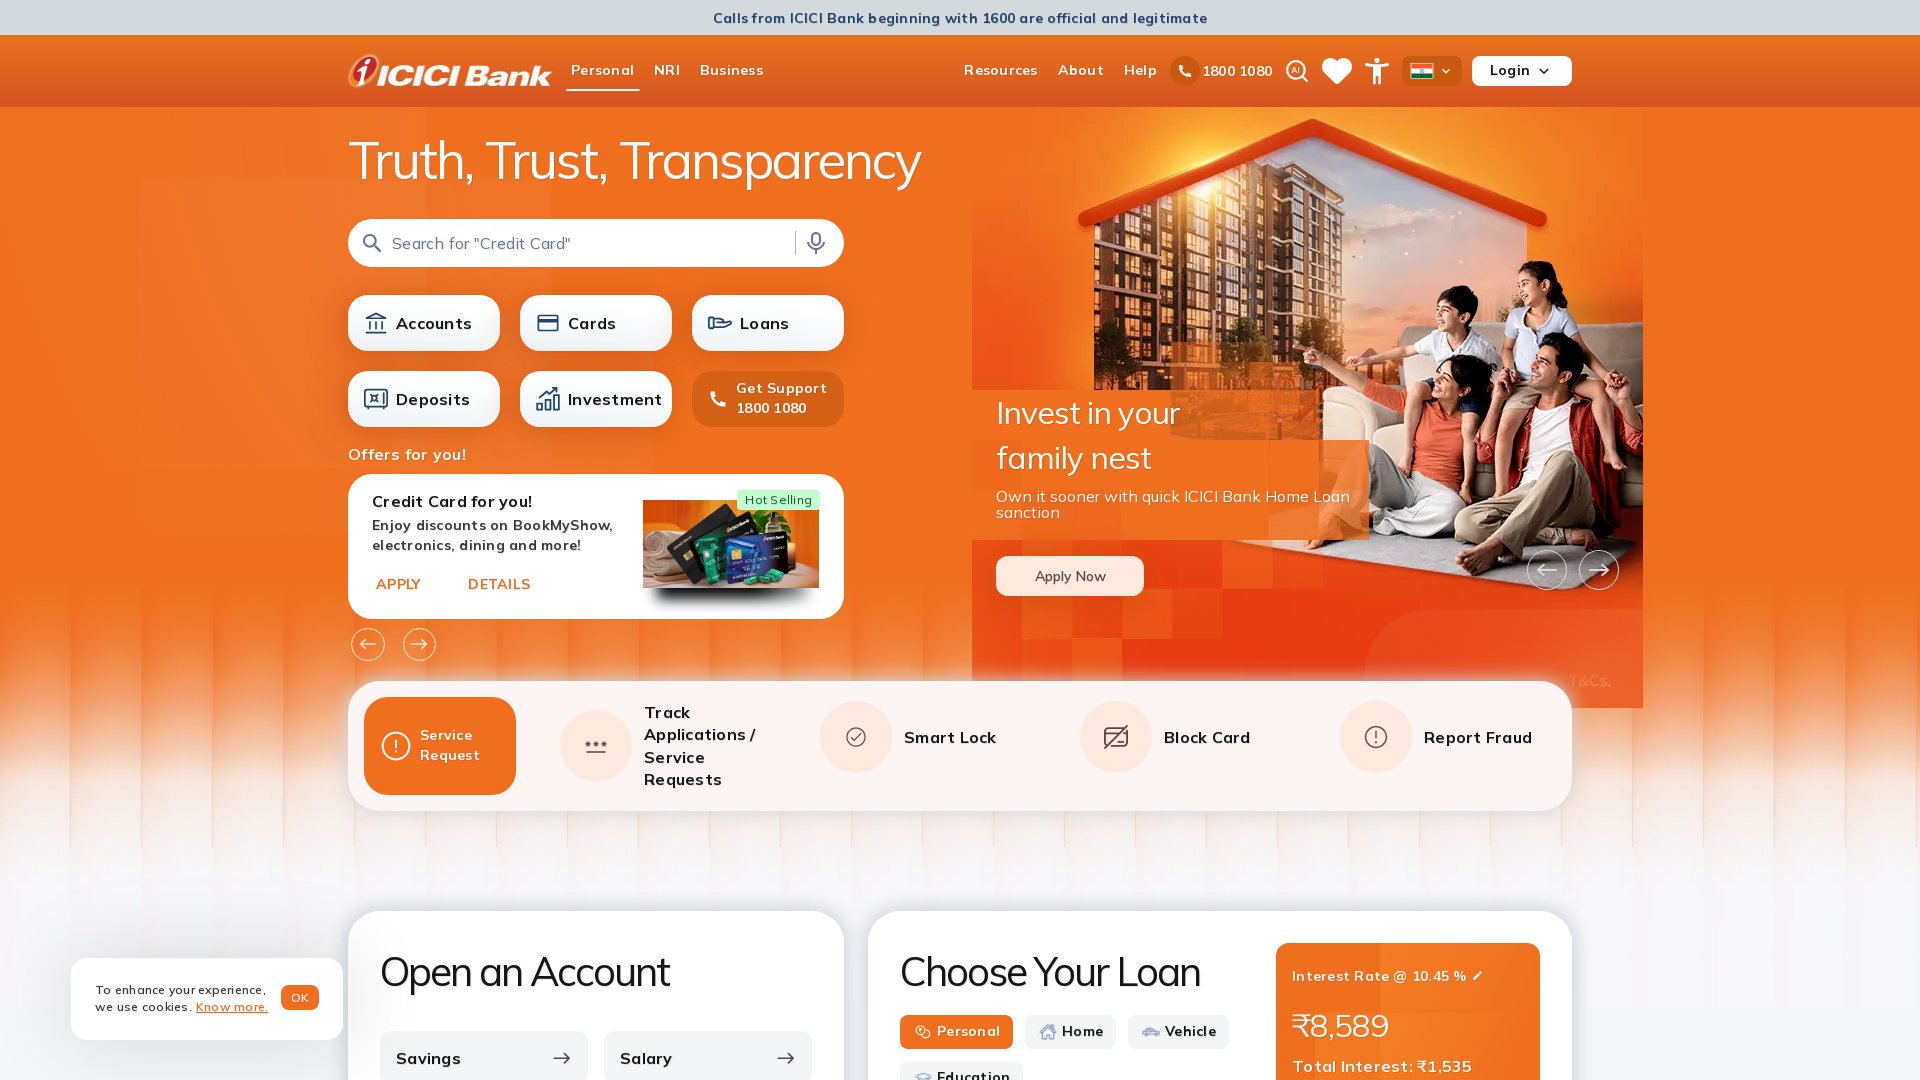

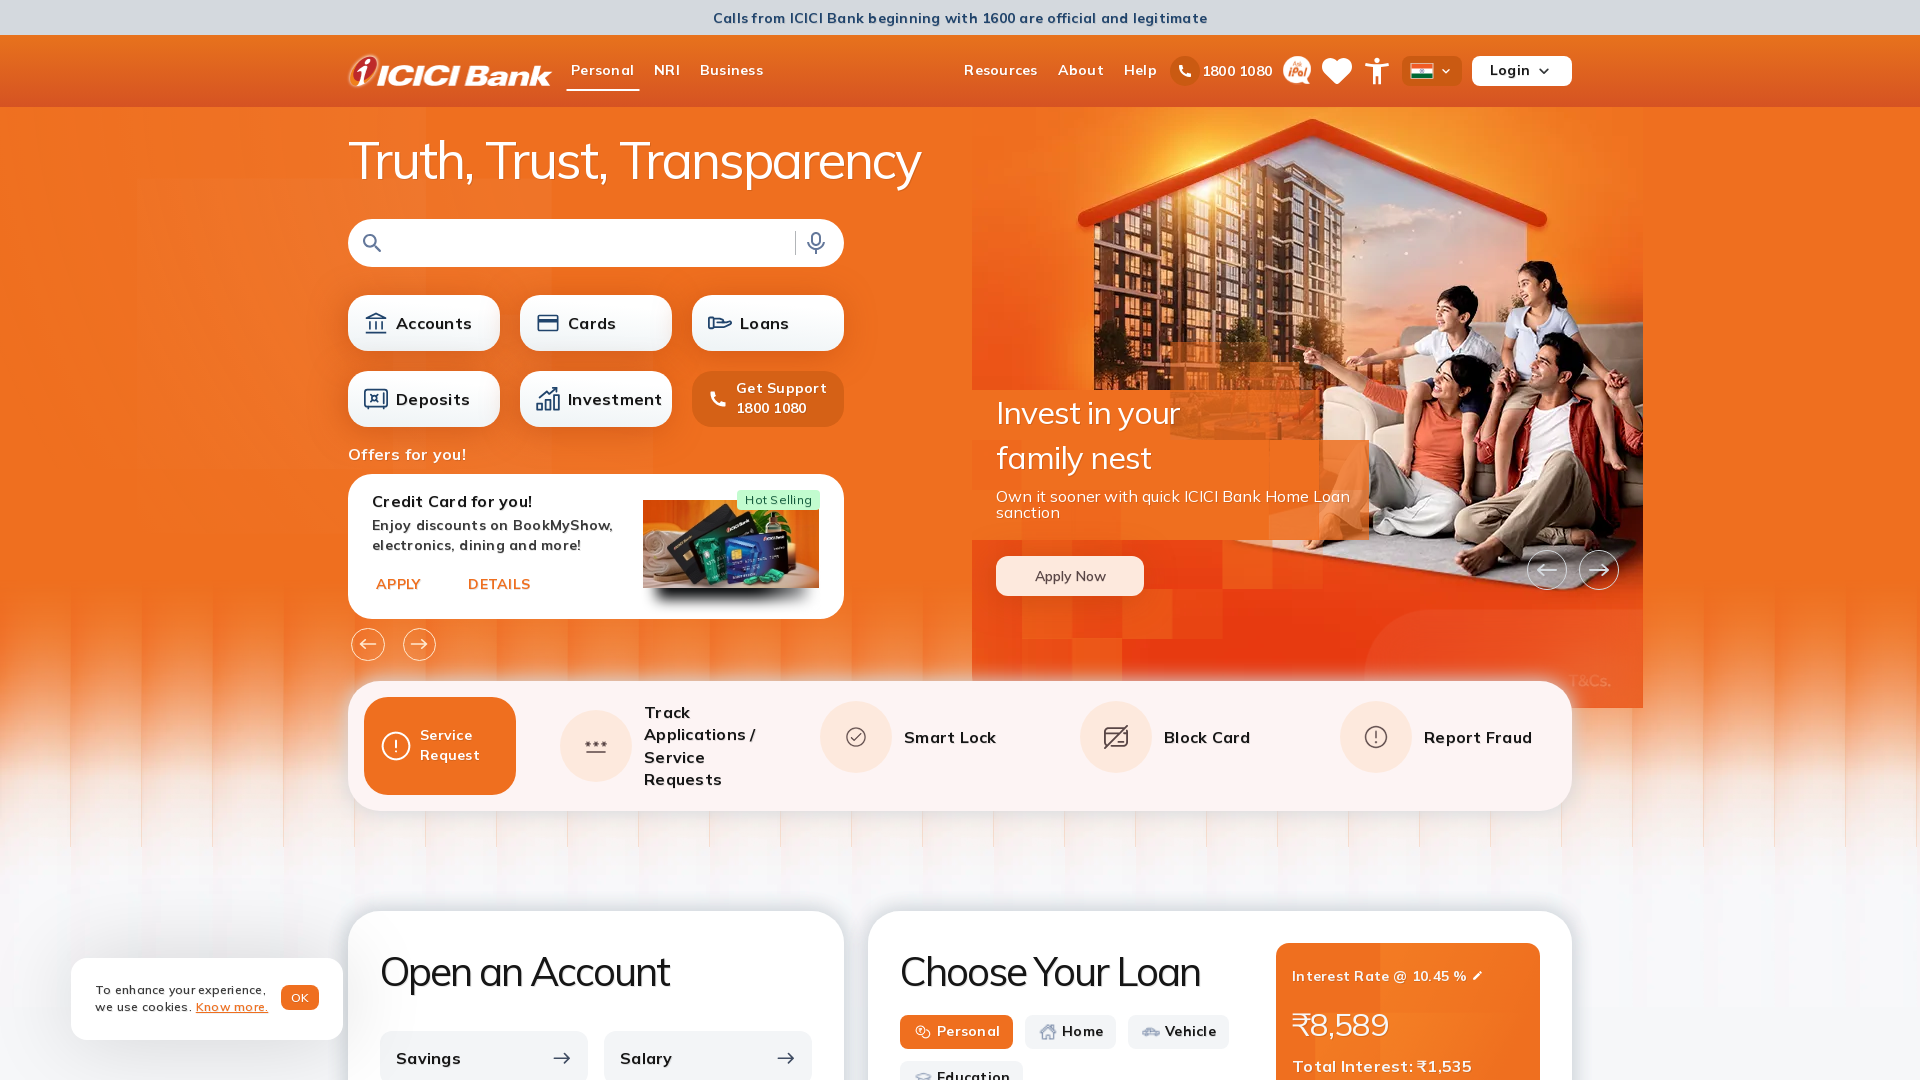